Tests checkbox functionality by clicking all unchecked checkboxes on the page

Starting URL: https://the-internet.herokuapp.com/checkboxes

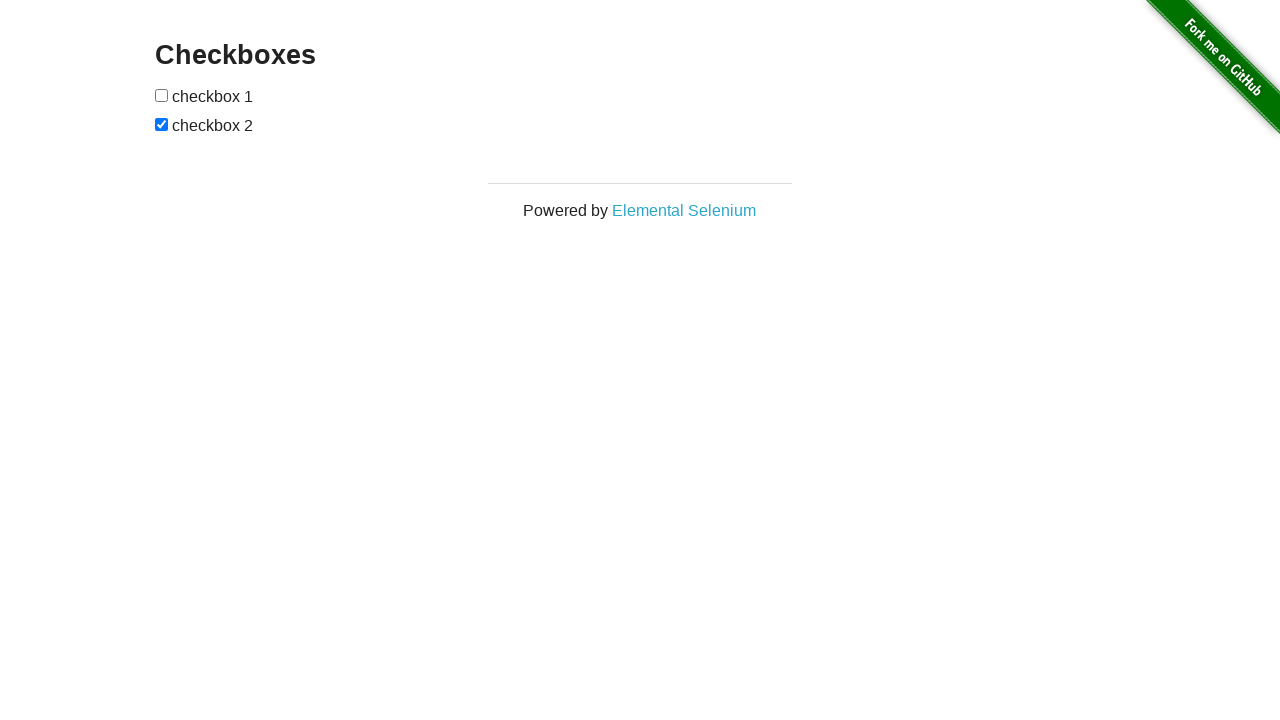

Navigated to checkboxes test page
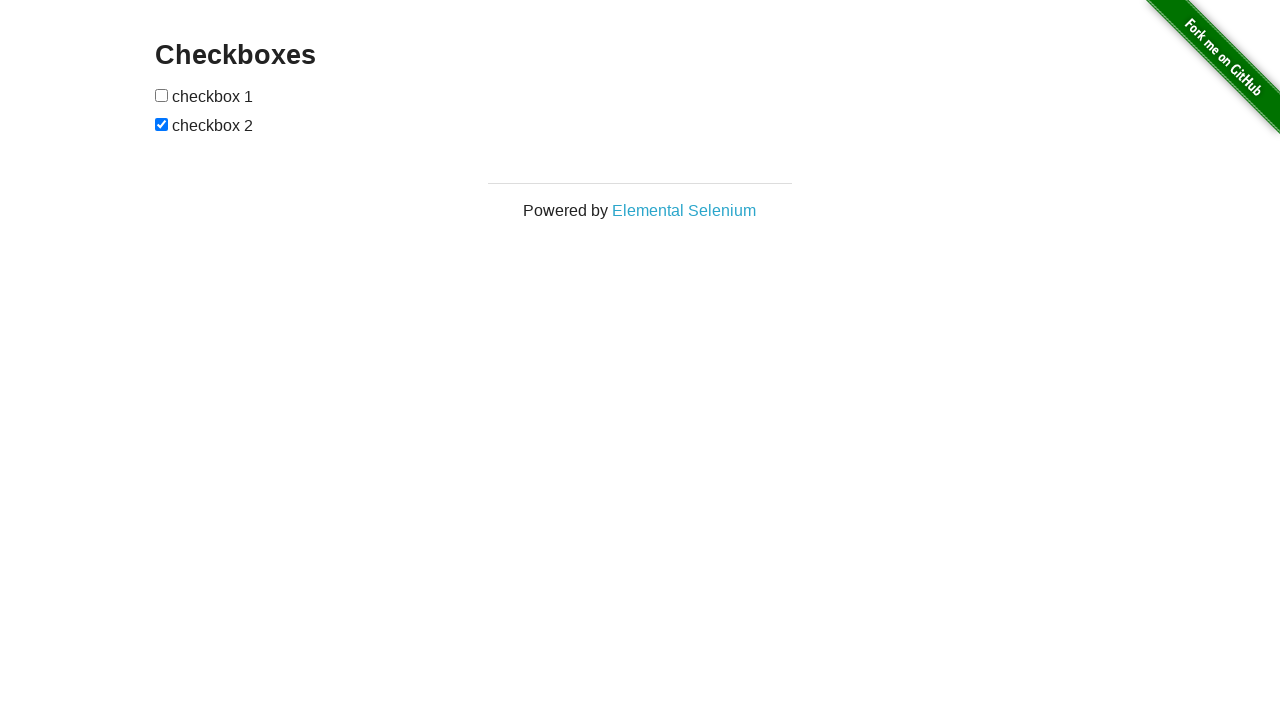

Located all checkboxes on the page
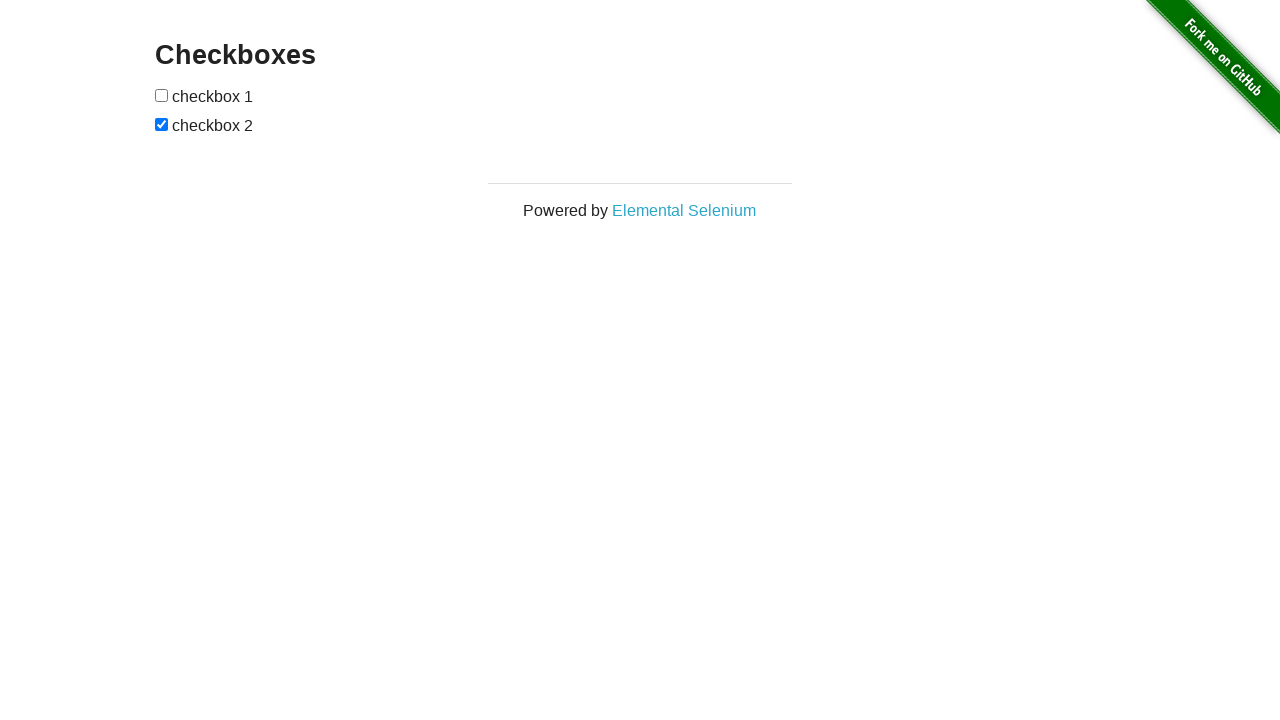

Clicked an unchecked checkbox at (162, 95) on [type=checkbox] >> nth=0
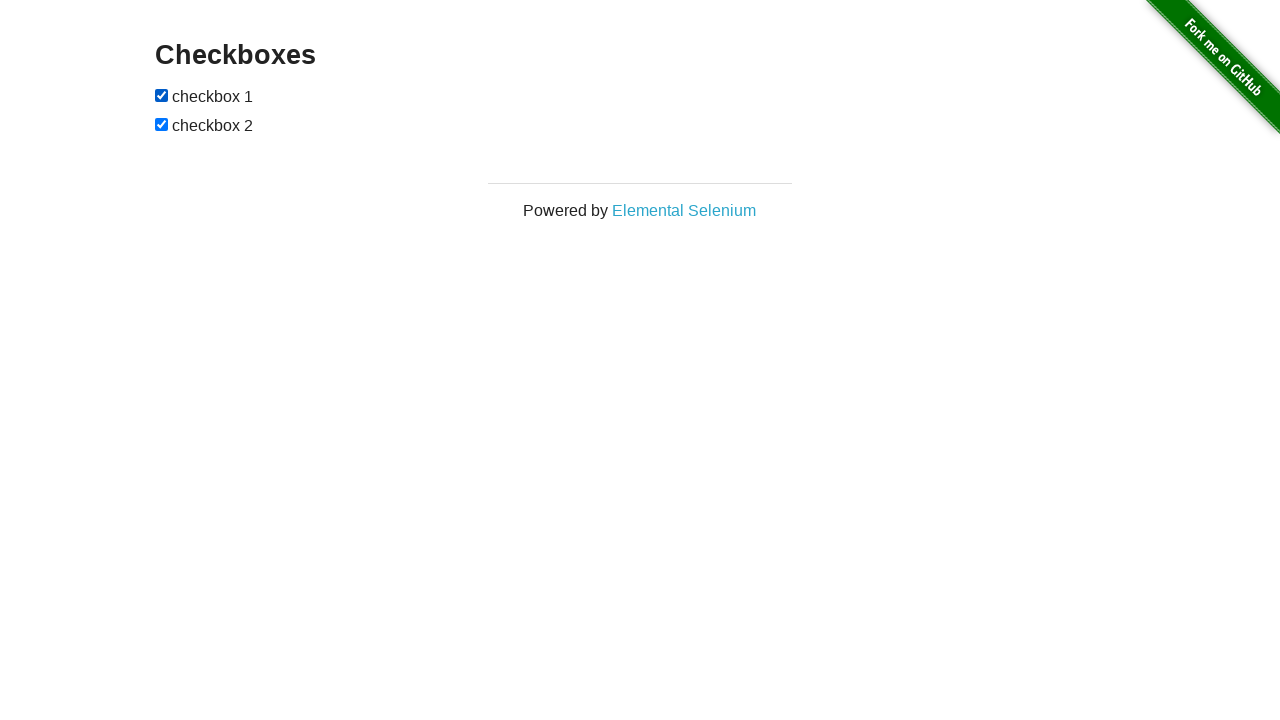

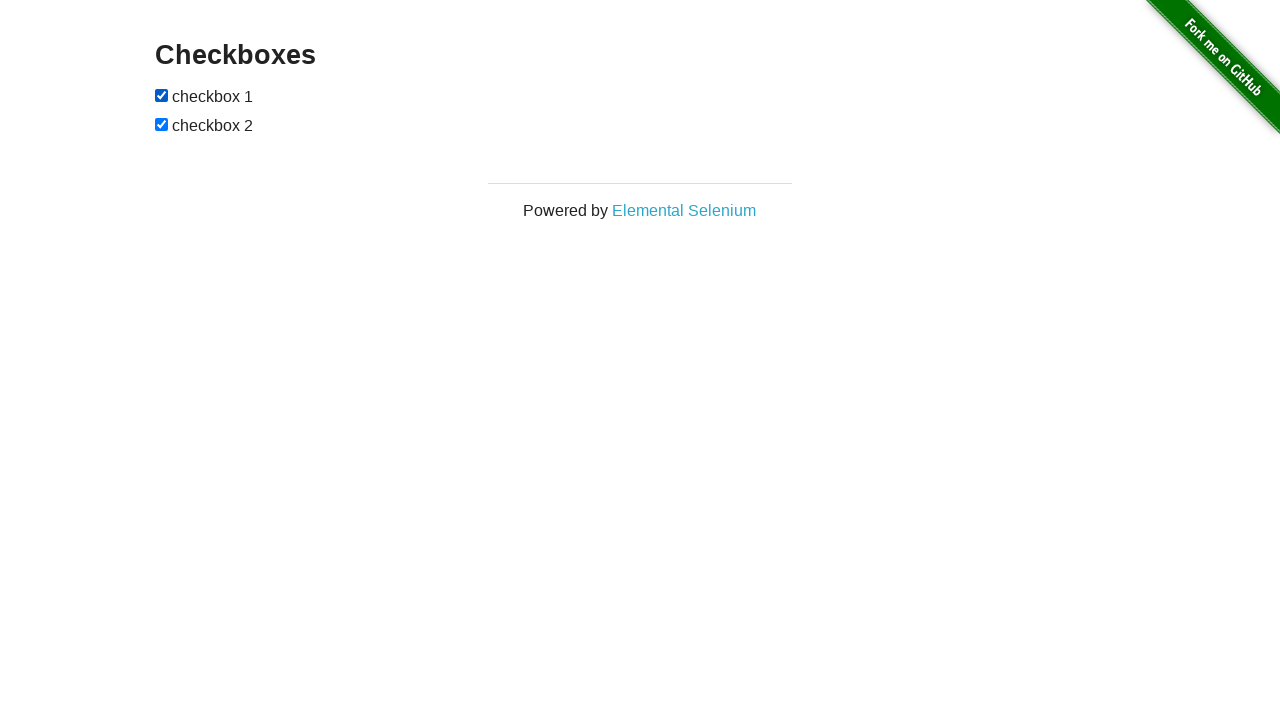